Tests a country select dropdown by scrolling to it, opening it, and selecting an option from the dropdown.

Starting URL: https://testautomationpractice.blogspot.com/

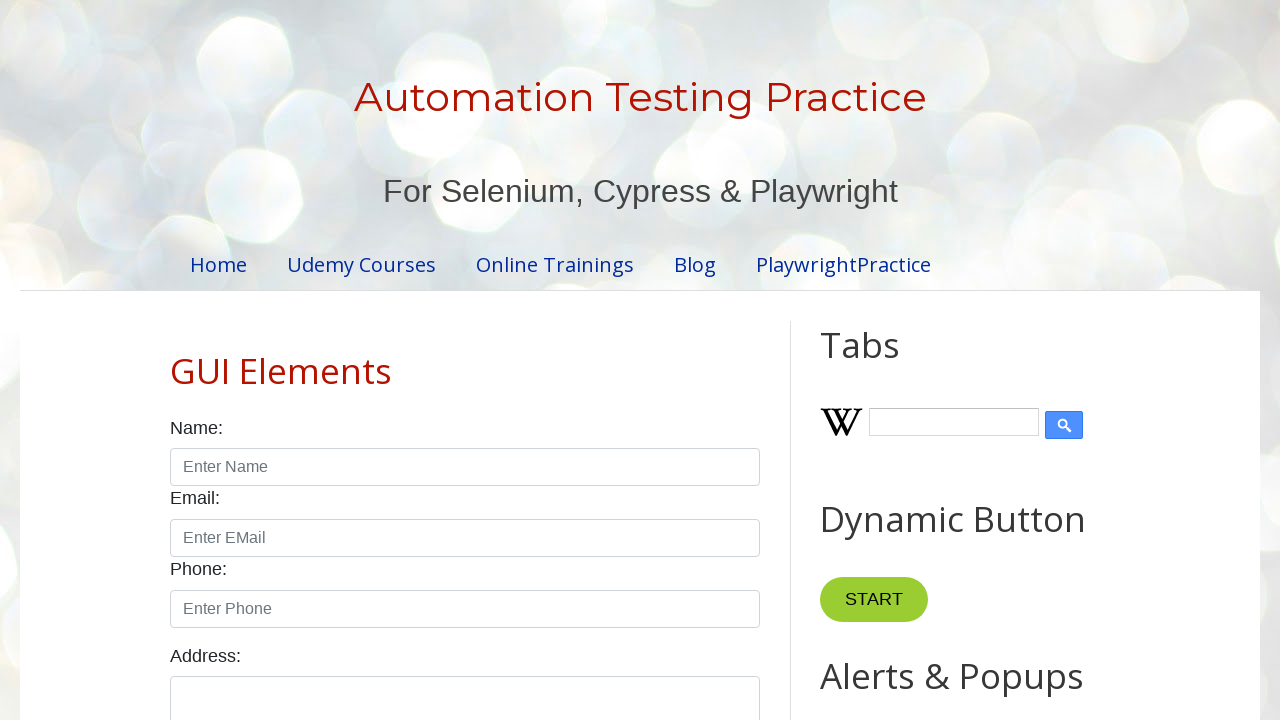

Scrolled country dropdown into view
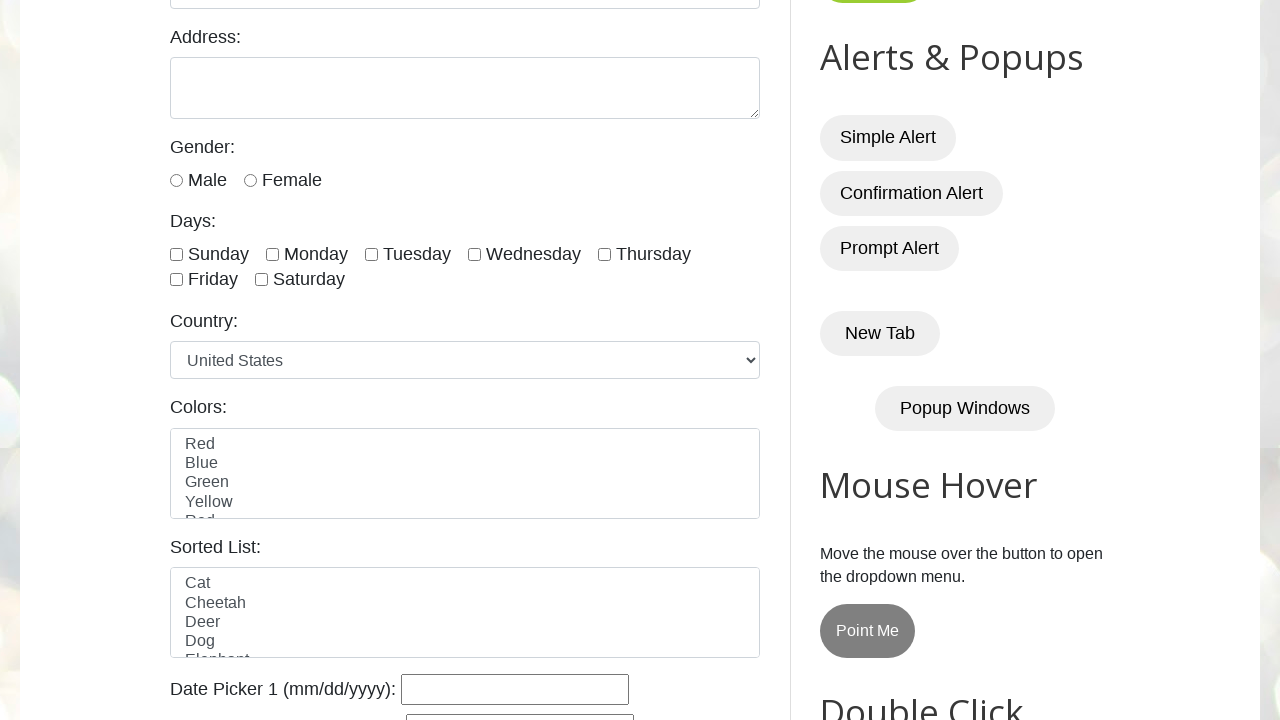

Country dropdown element is visible
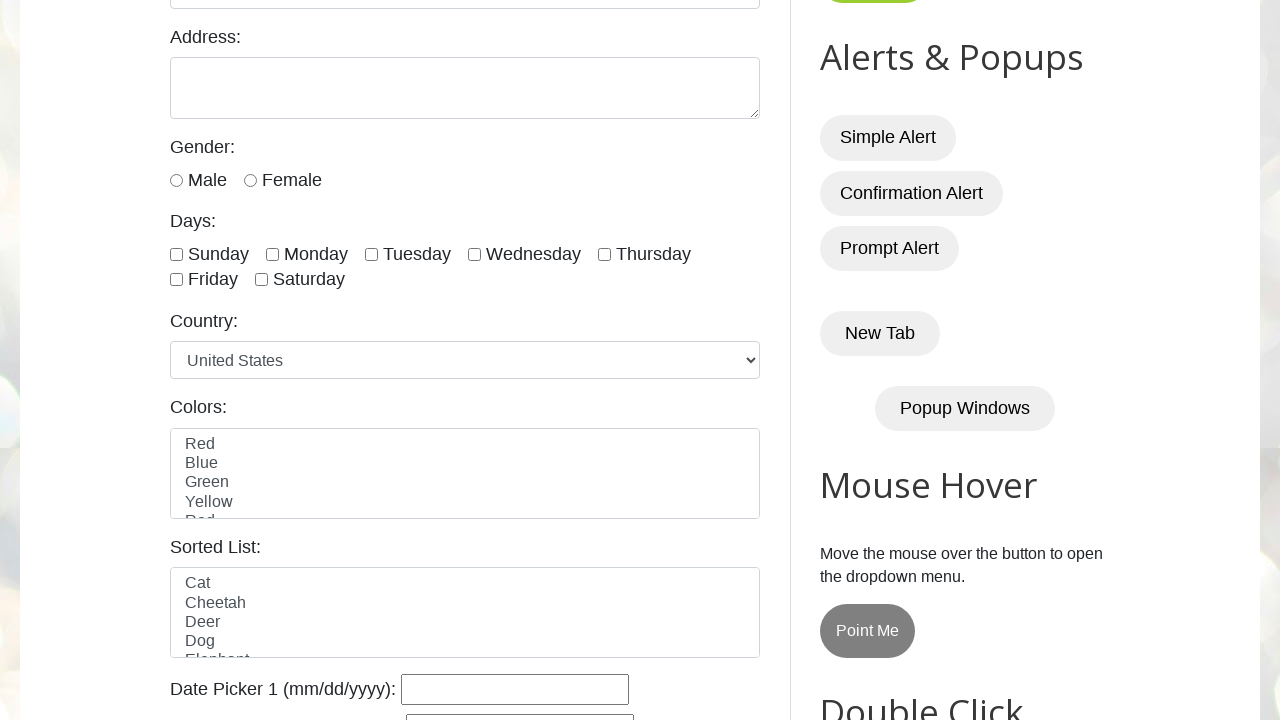

Selected 'Canada' from country dropdown on #country
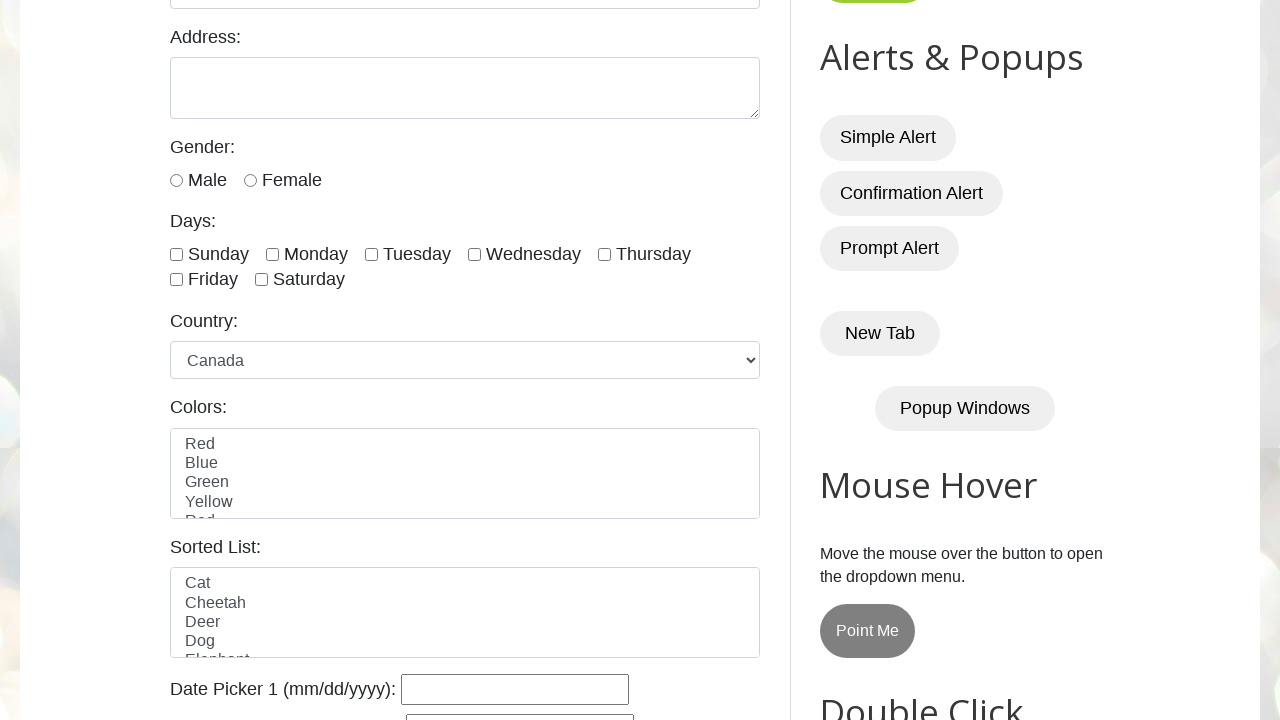

Verified country selection was made (dropdown value is not empty)
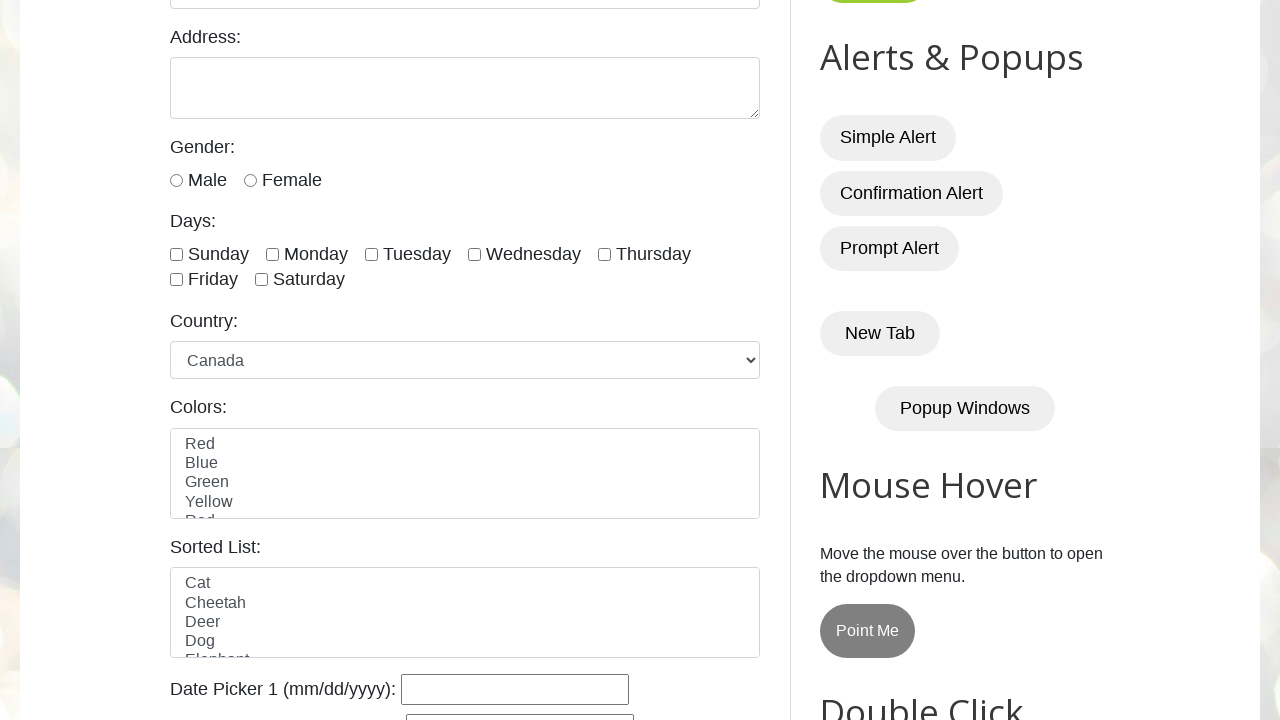

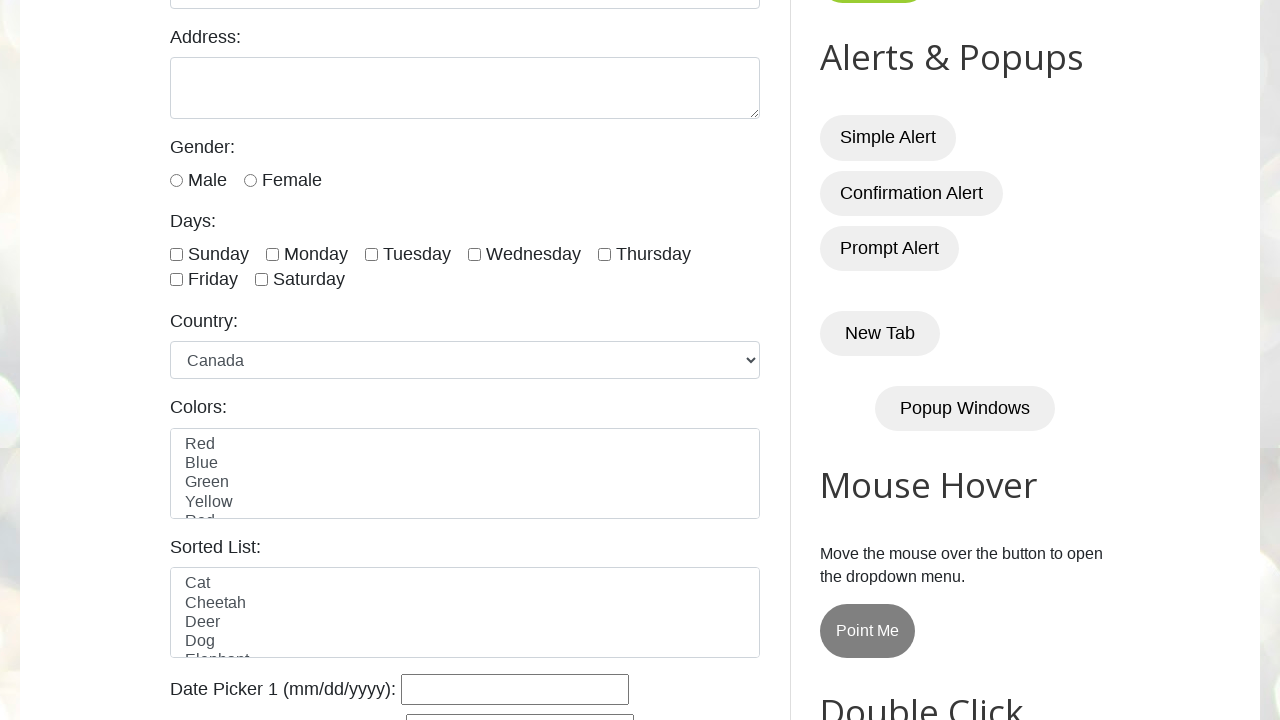